Navigates to a mortgage calculator website and performs a hover action over a navigation menu element

Starting URL: https://www.mortgagecalculator.org/

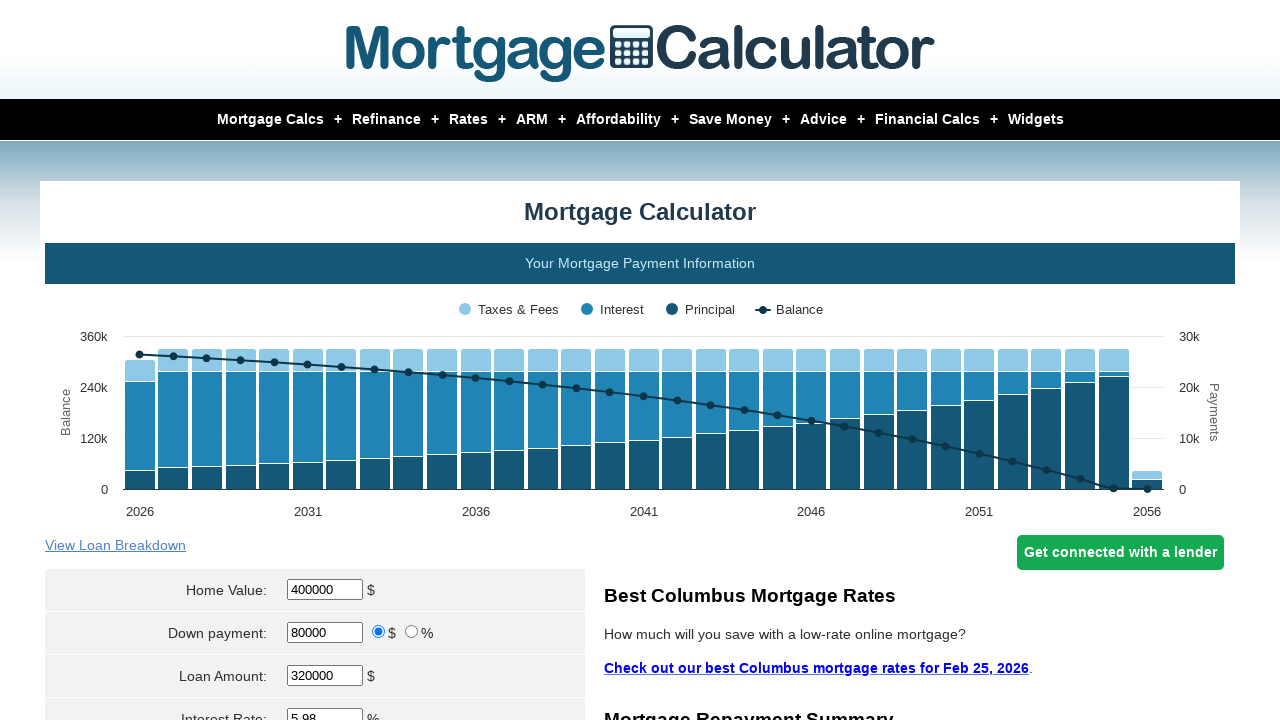

Navigated to mortgage calculator website
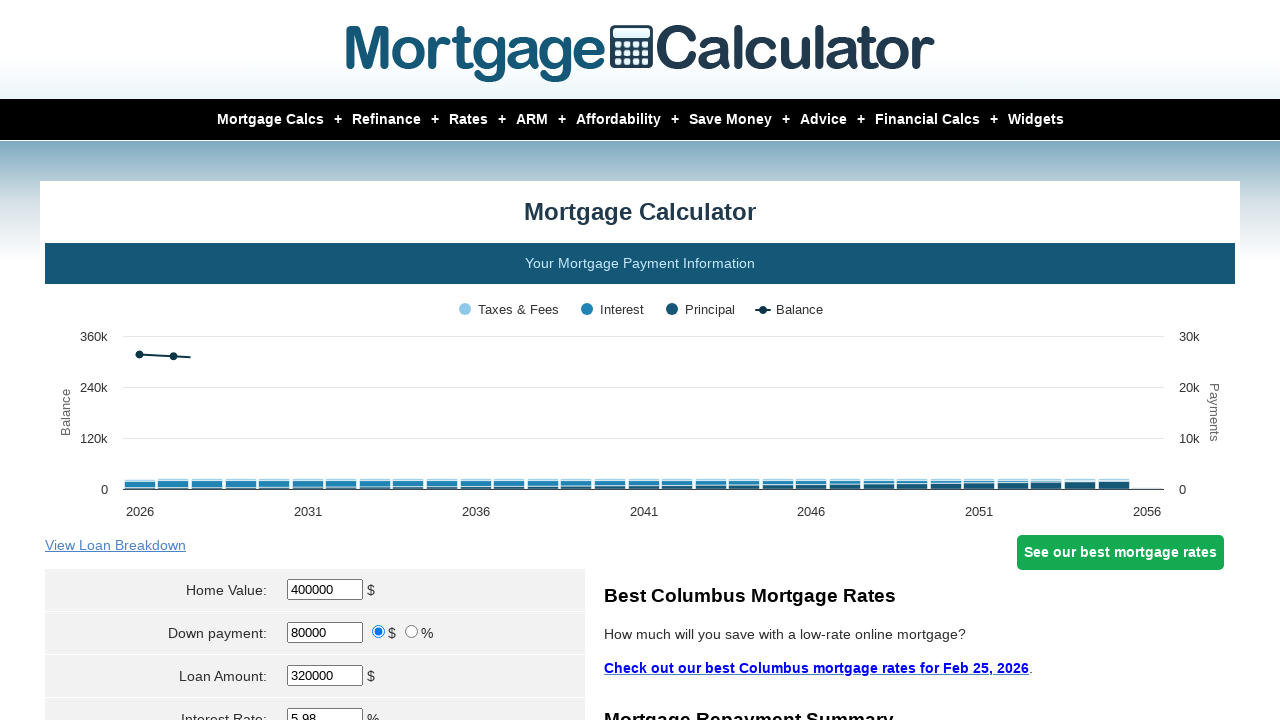

Hovered over first navigation menu item at (270, 120) on xpath=/html/body/section/section/div/div/nav/ul/li[1]/a
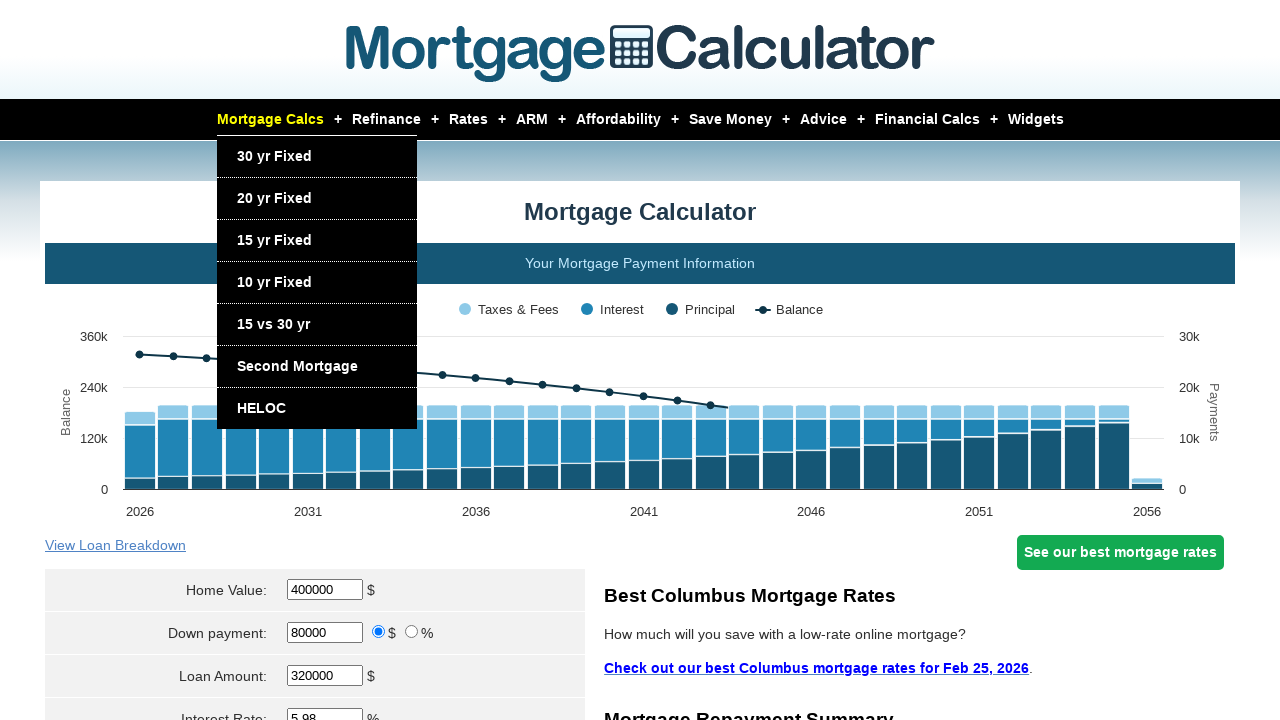

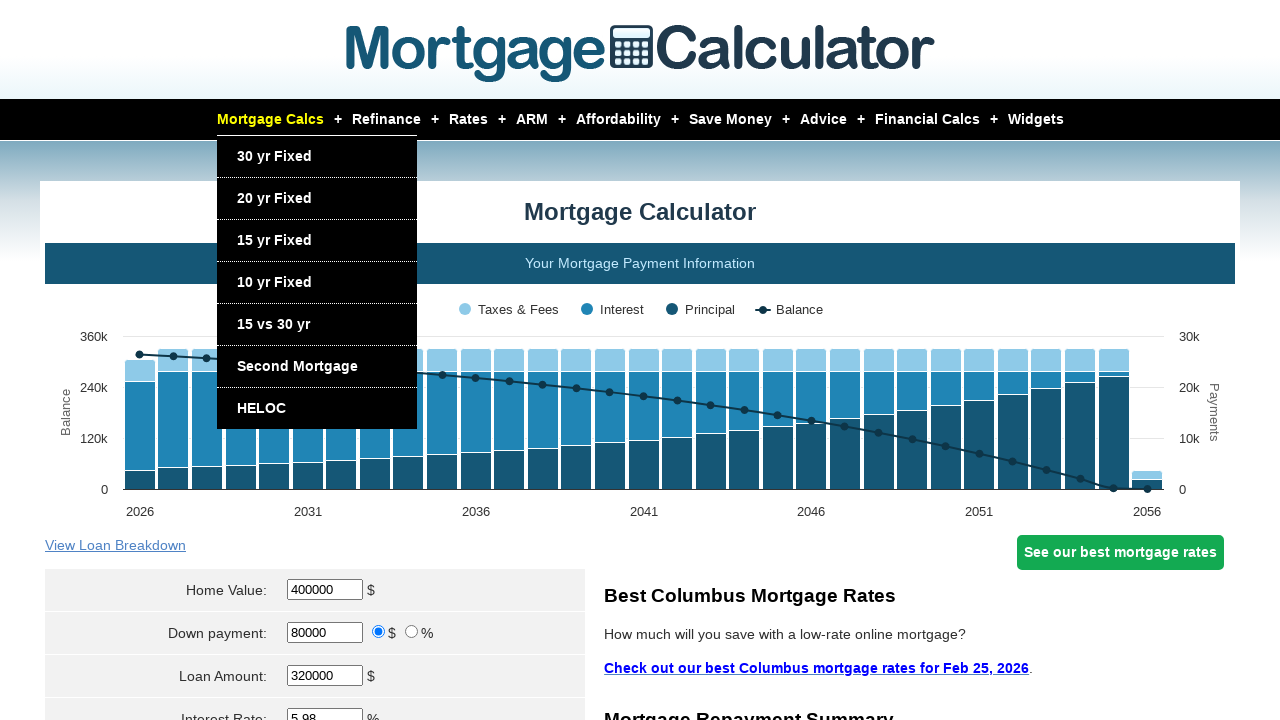